Tests file upload functionality by navigating to the file upload page, selecting a file, and submitting the upload form.

Starting URL: https://the-internet.herokuapp.com/

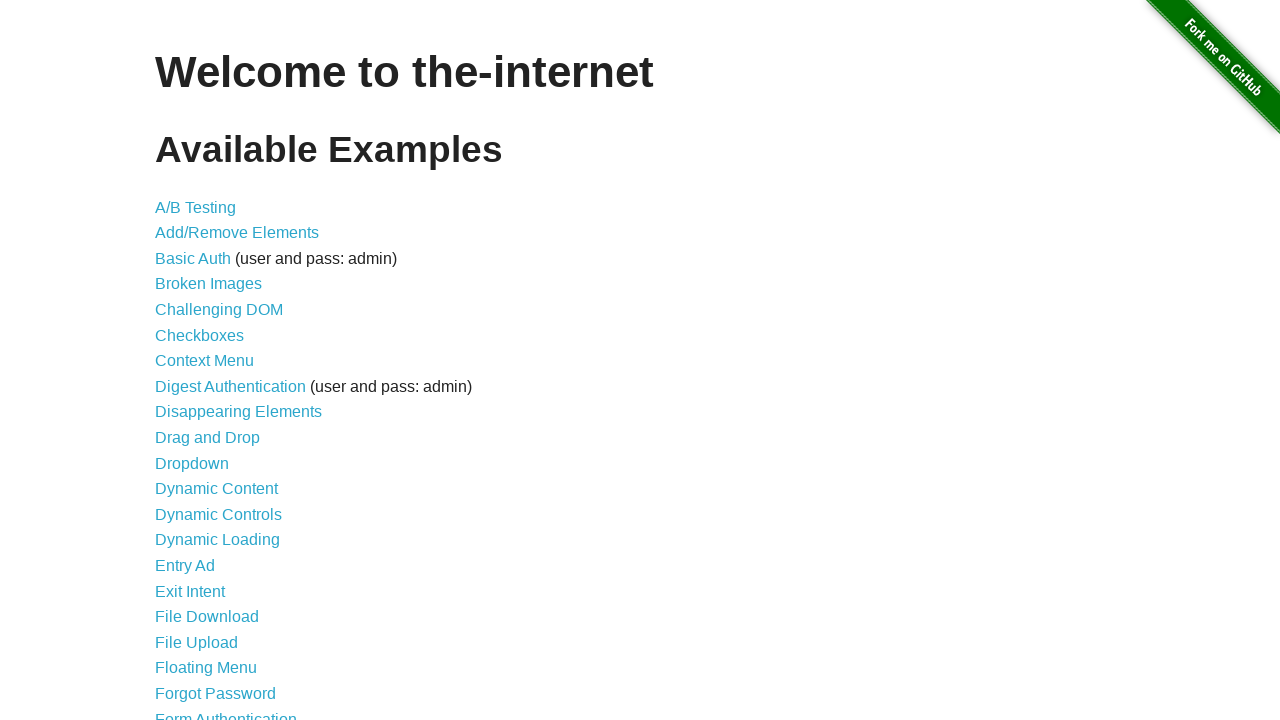

Clicked on File Upload link at (196, 642) on text=File Upload
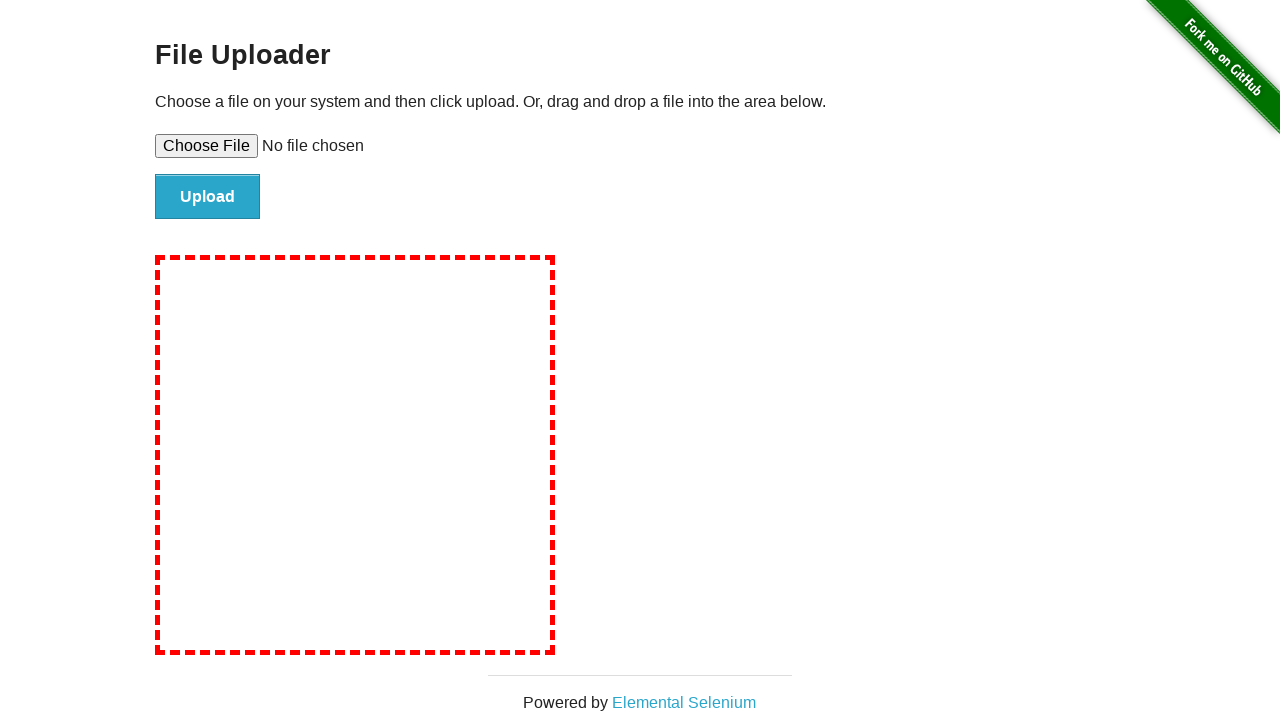

File upload page loaded and file input field is visible
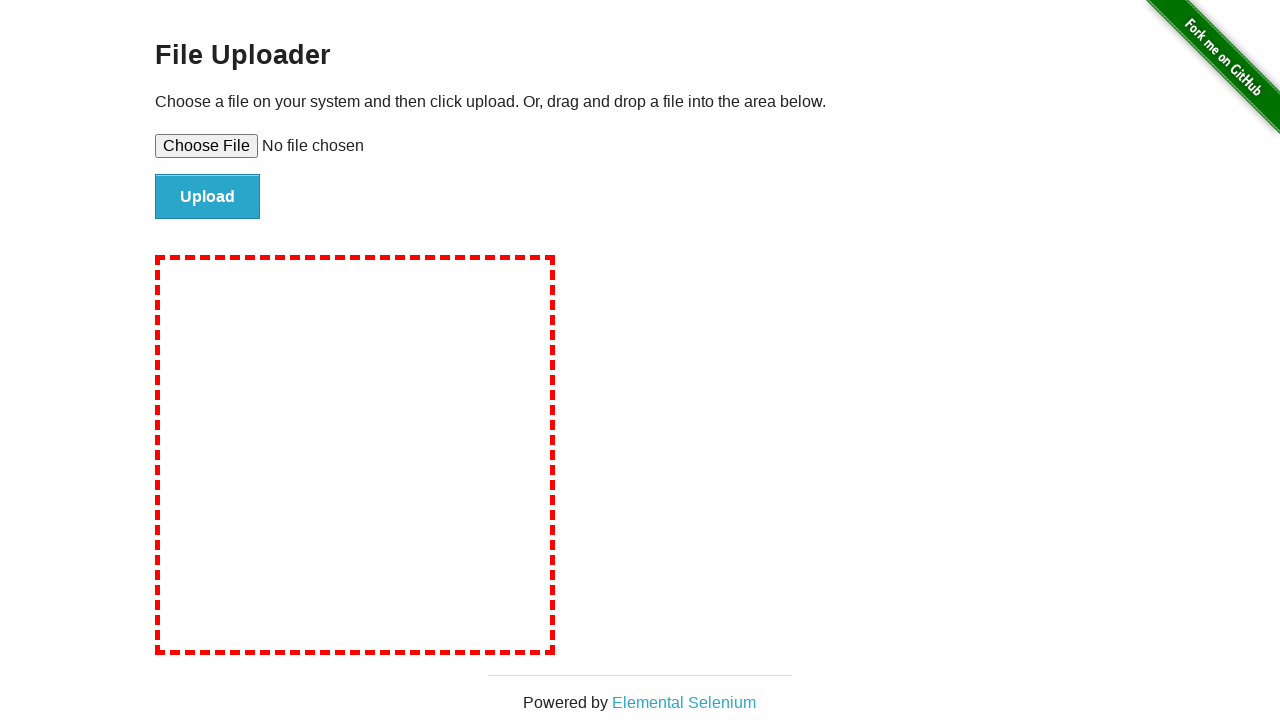

Created temporary test file for upload
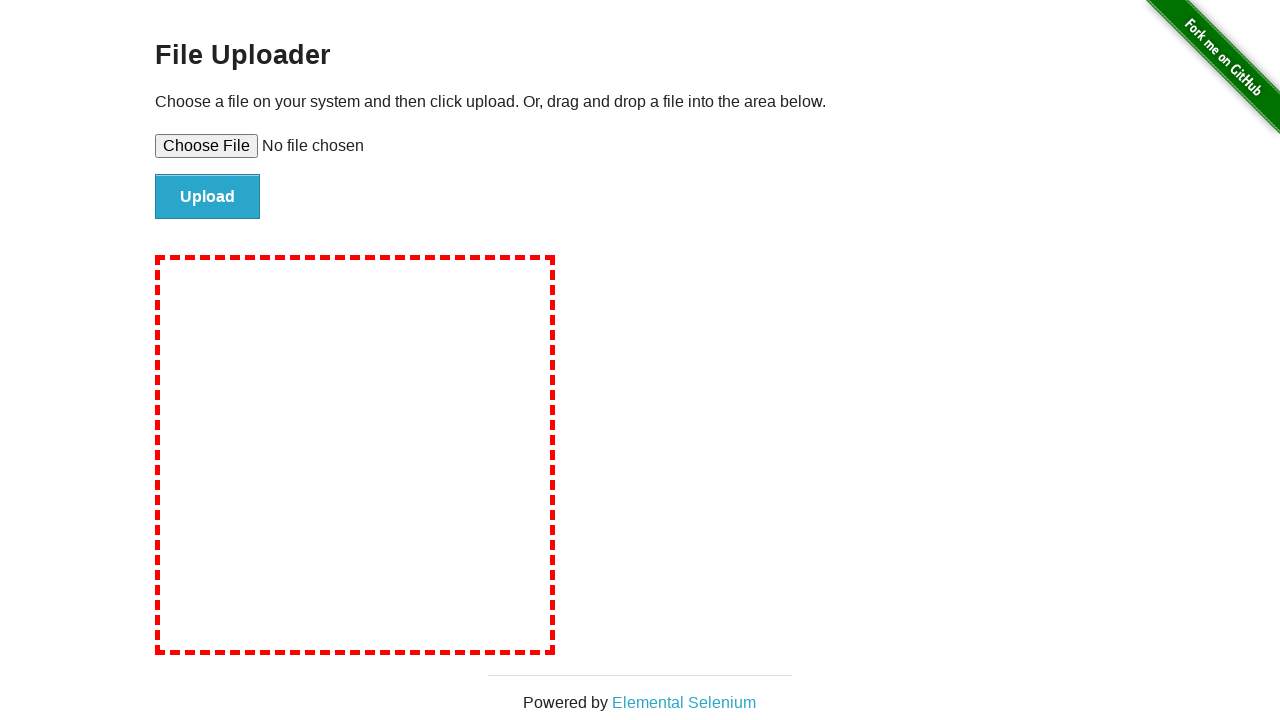

Selected test file for upload using file input field
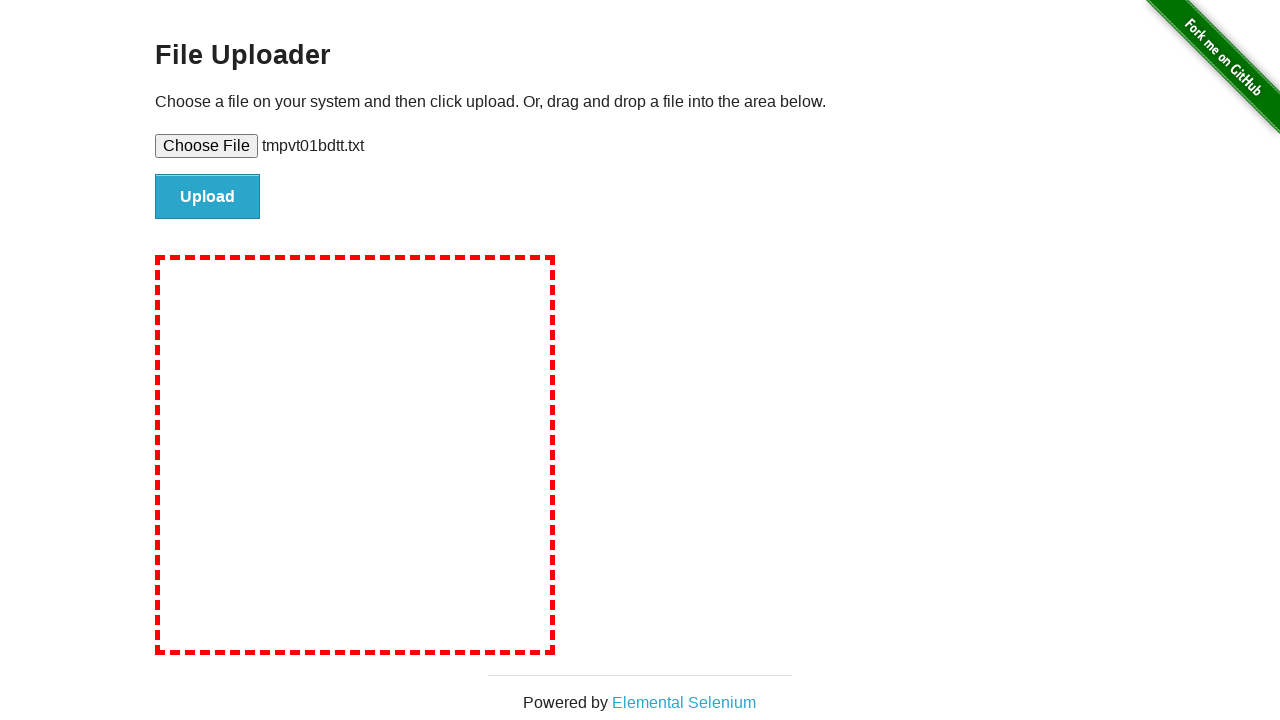

Clicked upload submit button at (208, 197) on #file-submit
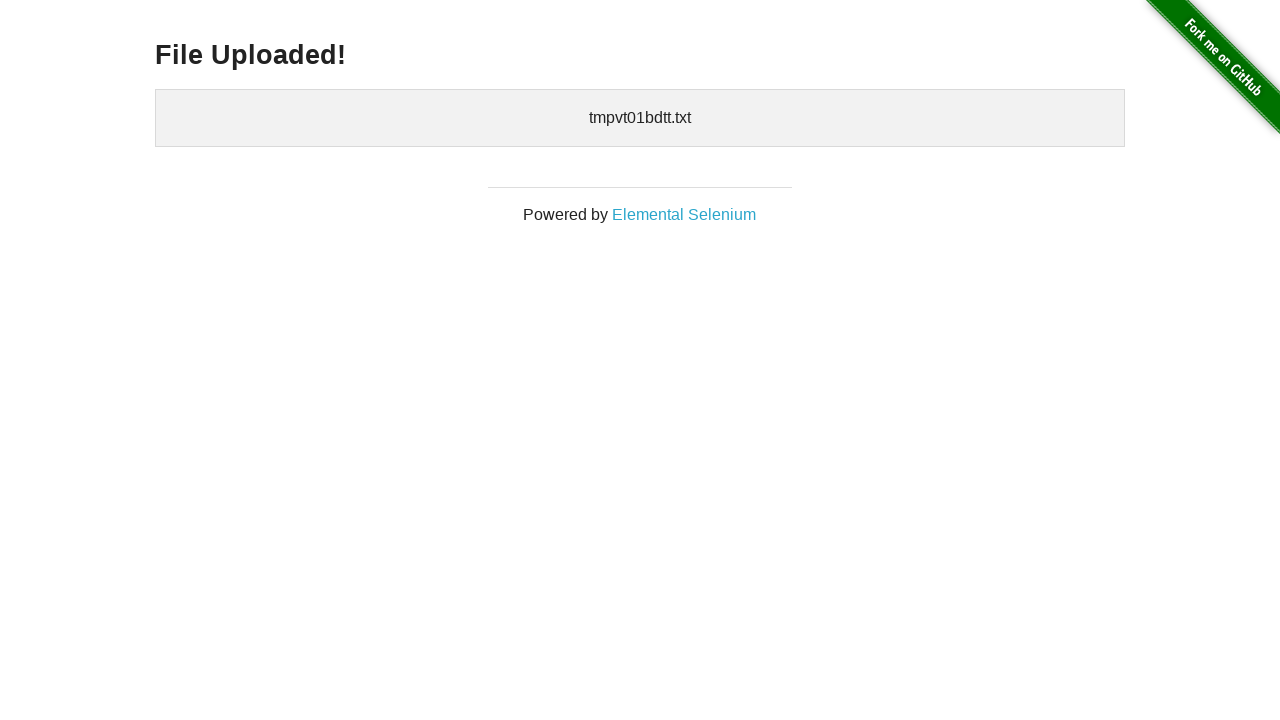

File upload completed and success confirmation appeared
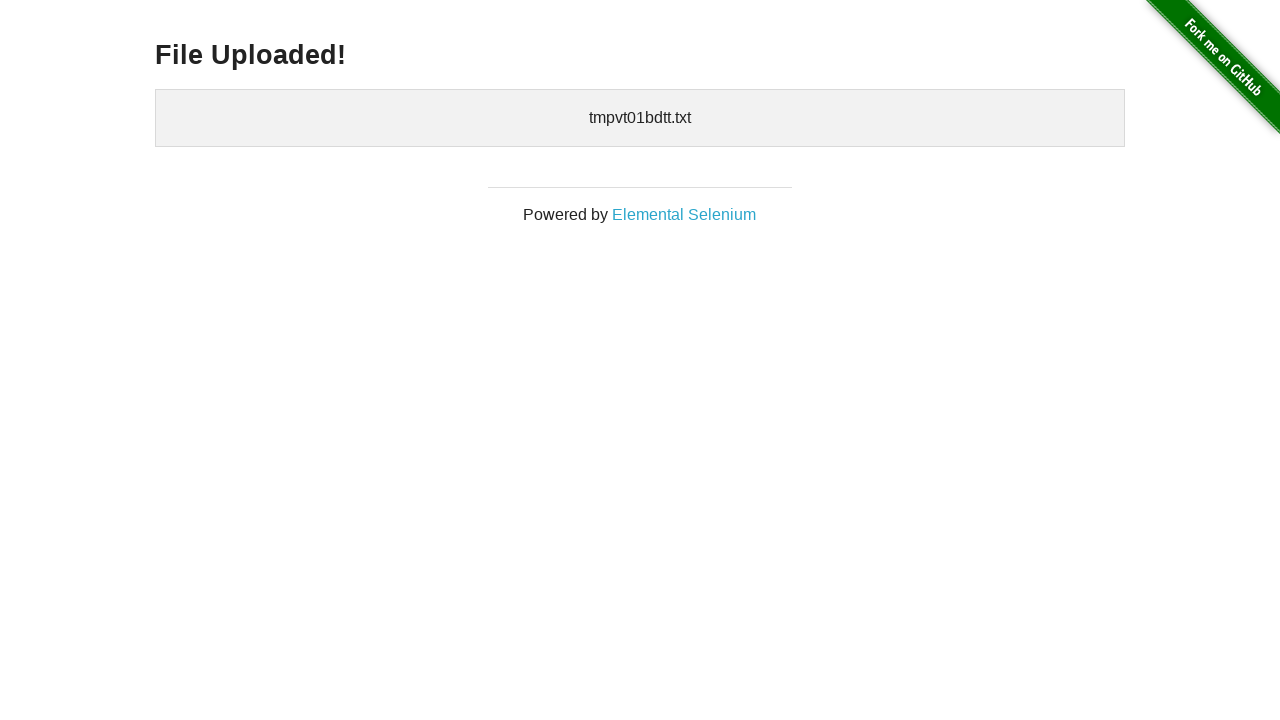

Cleaned up temporary test file
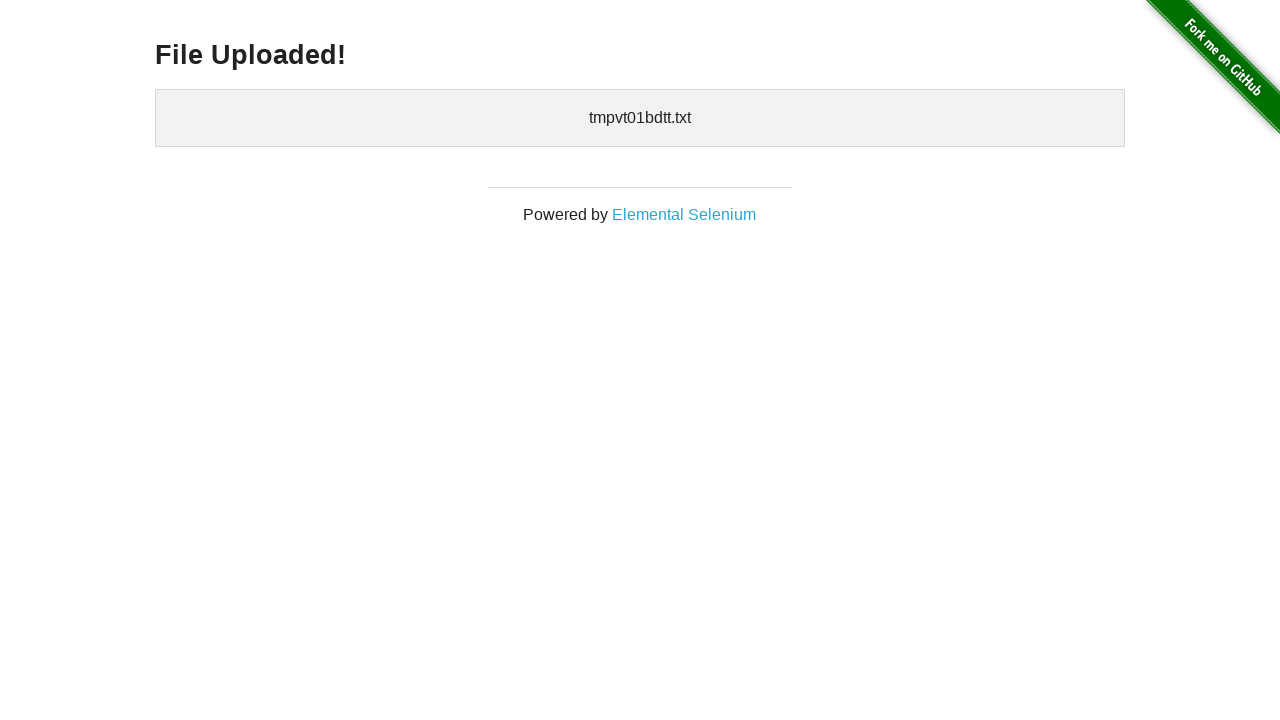

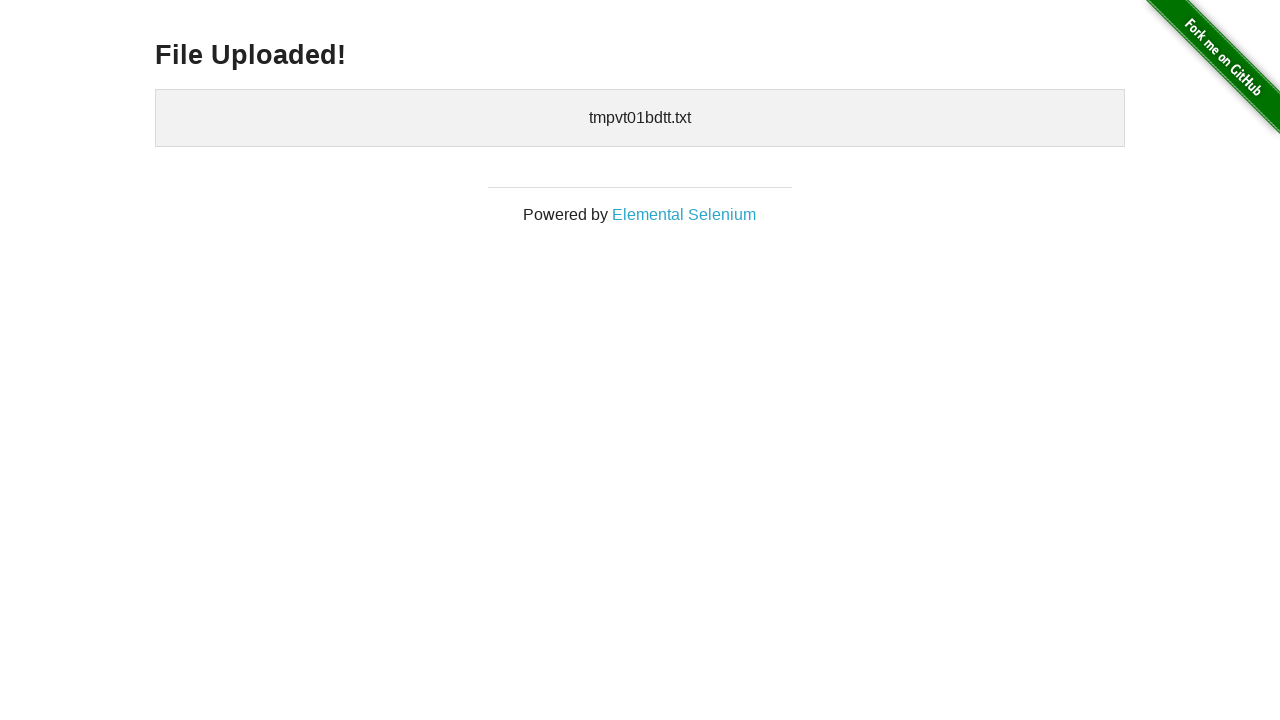